Verifies that there are exactly 3 buttons on the page and the canvas element is displayed

Starting URL: https://the-internet.herokuapp.com/challenging_dom

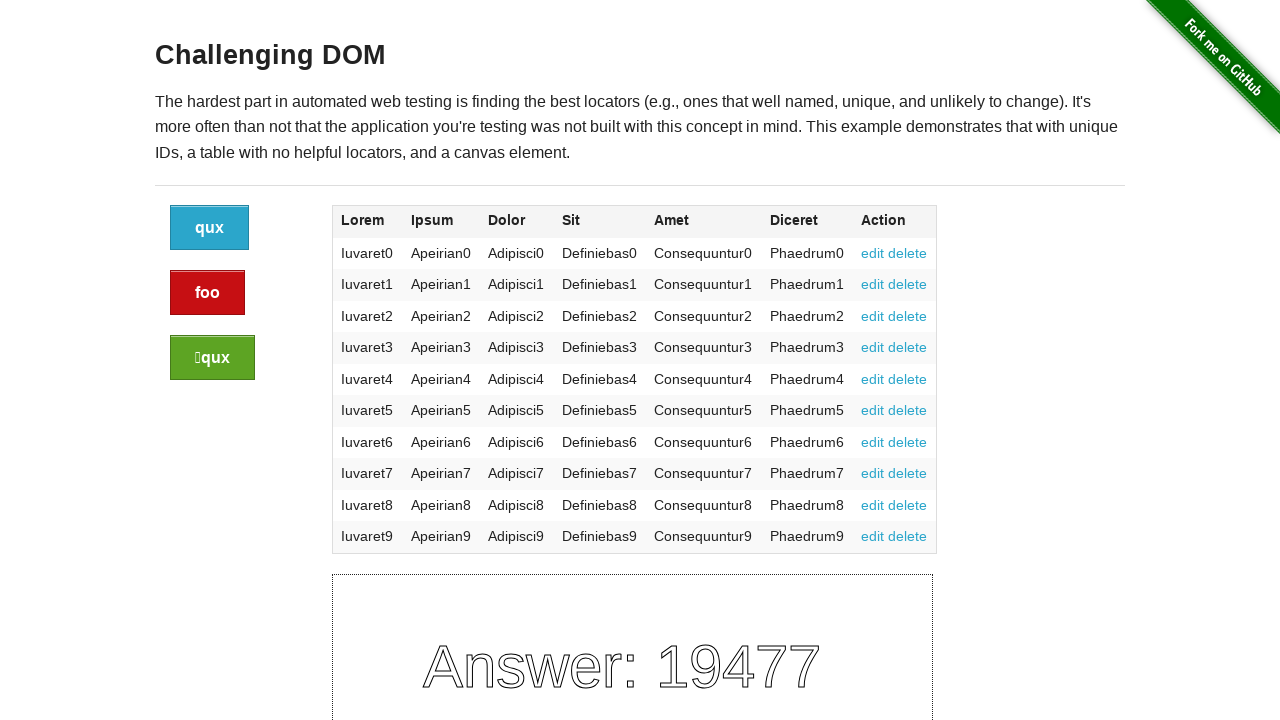

Navigated to challenging DOM page
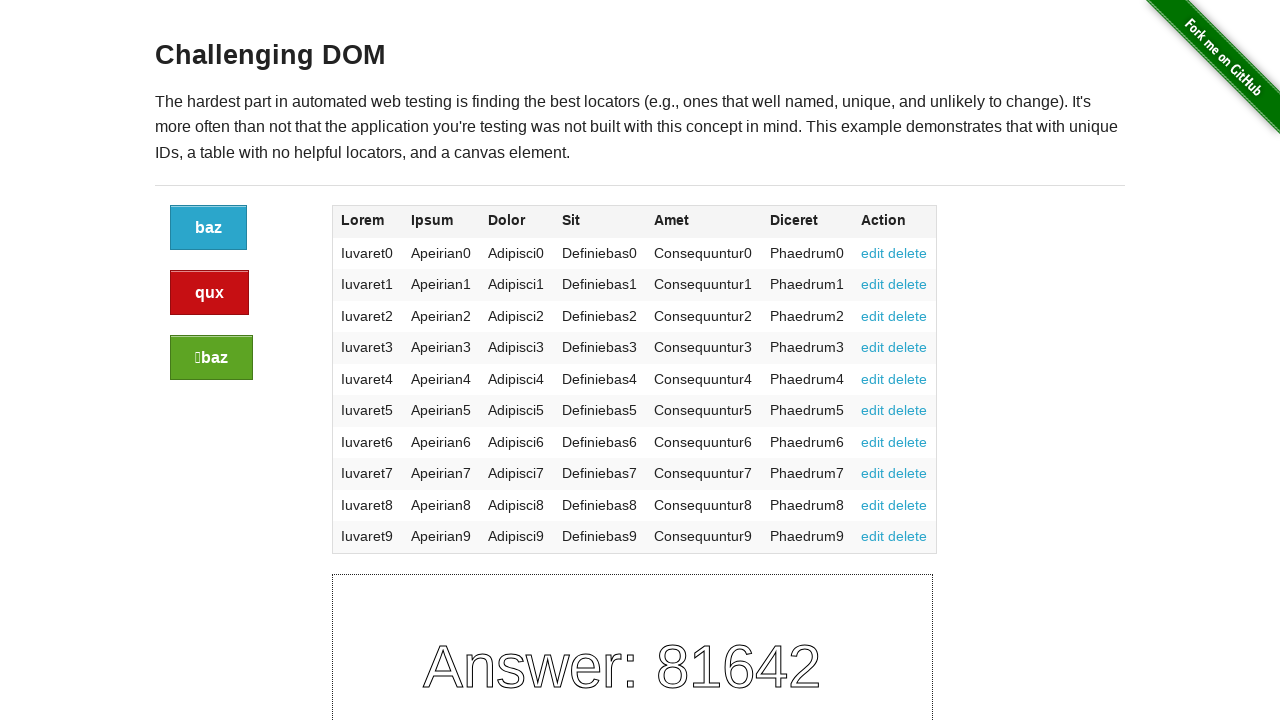

Located button elements on page
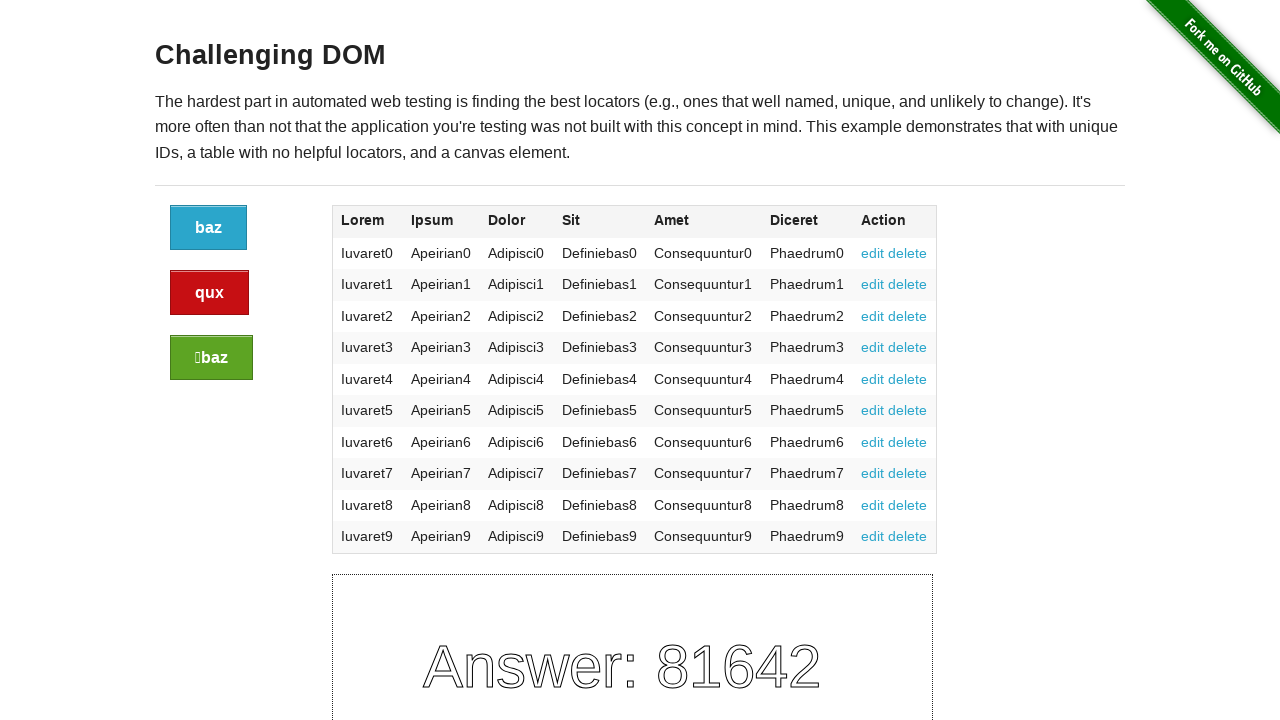

Verified that exactly 3 buttons are present on the page
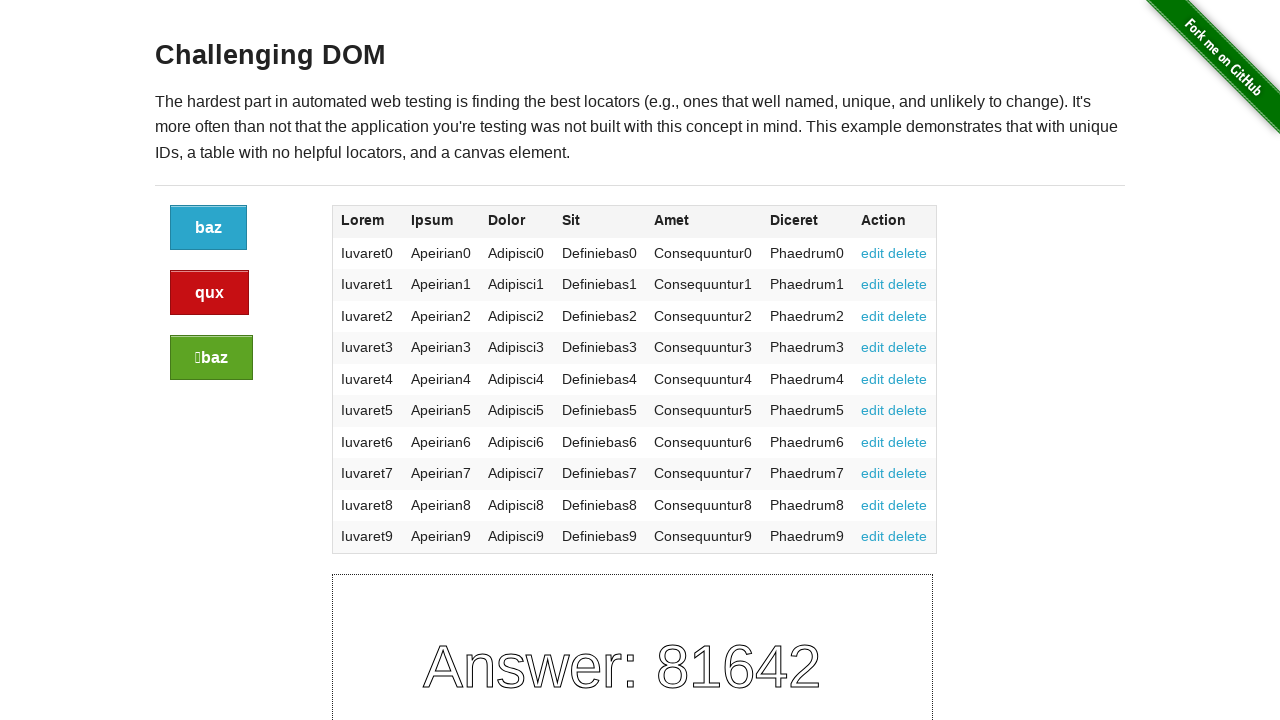

Located canvas element on page
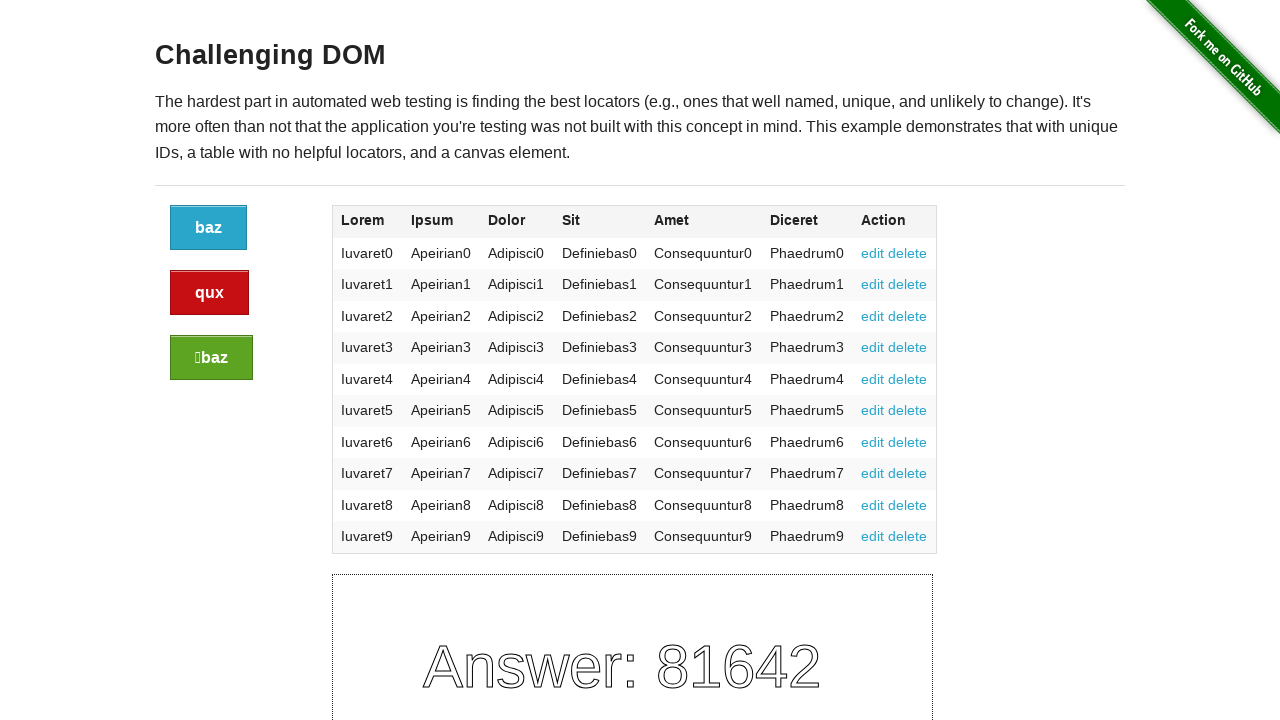

Verified that canvas element is displayed
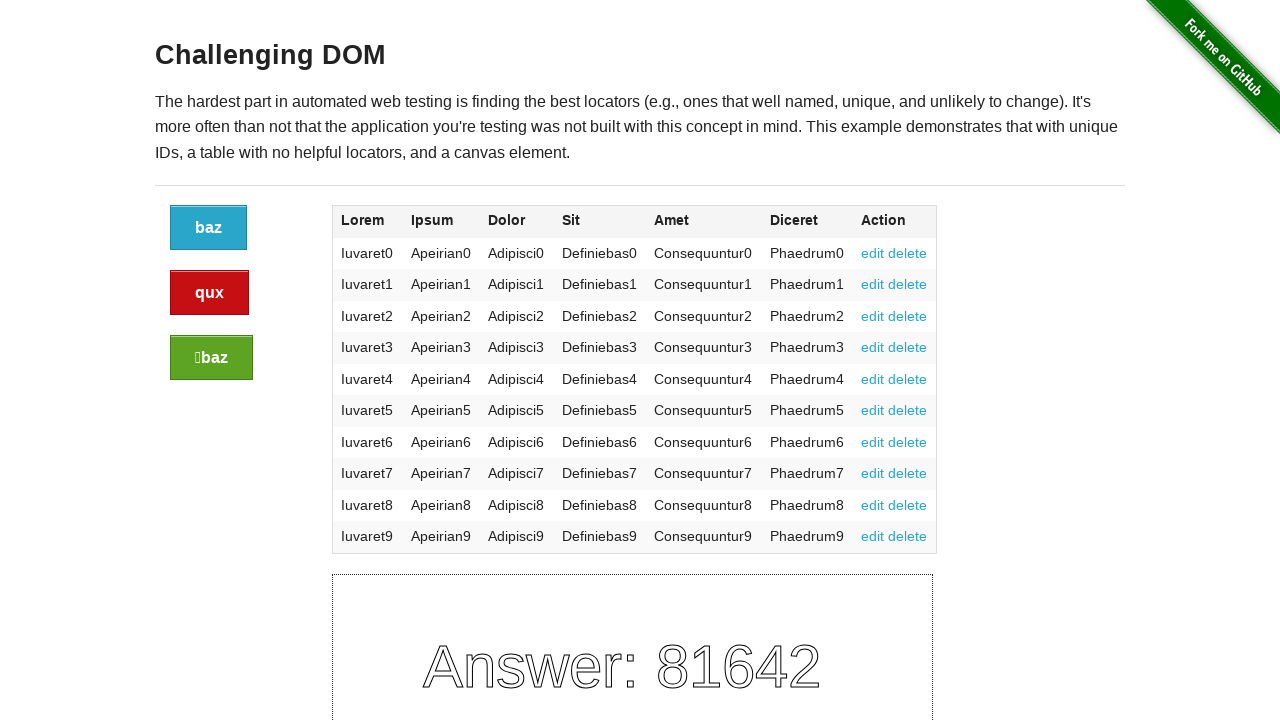

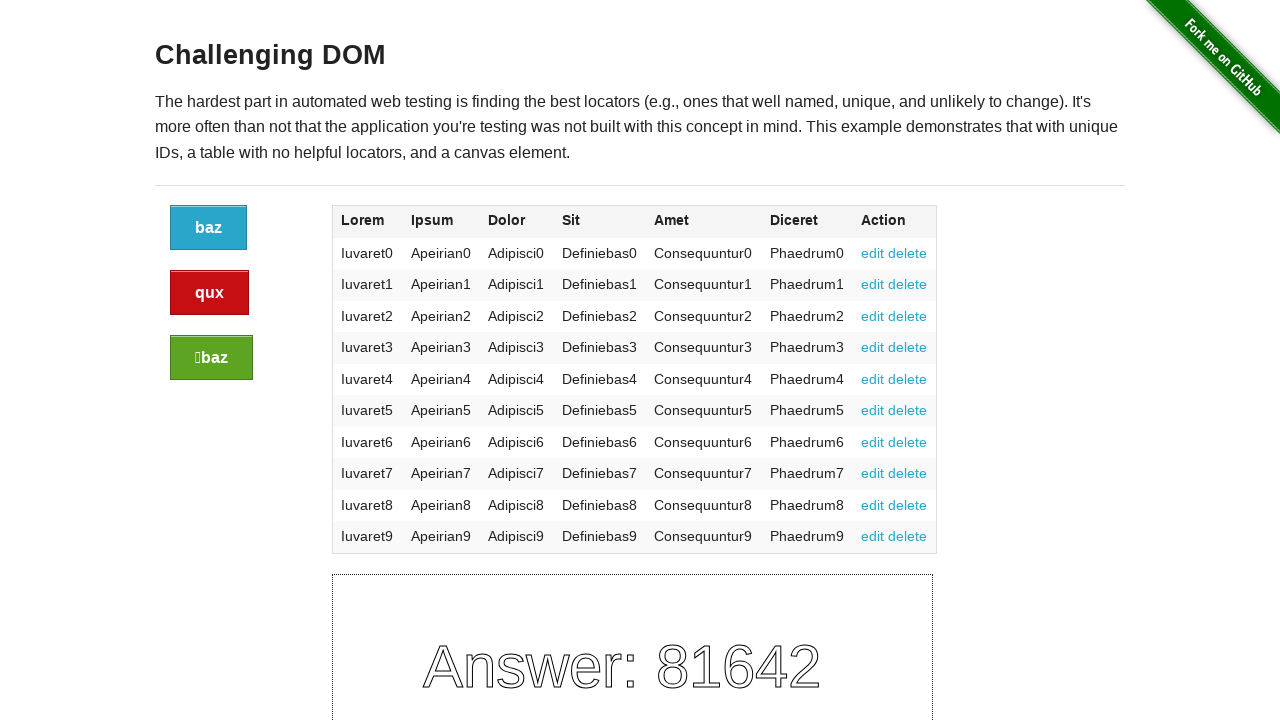